Tests handling a simple JavaScript alert by clicking the trigger button and accepting the alert dialog

Starting URL: https://demoqa.com/alerts

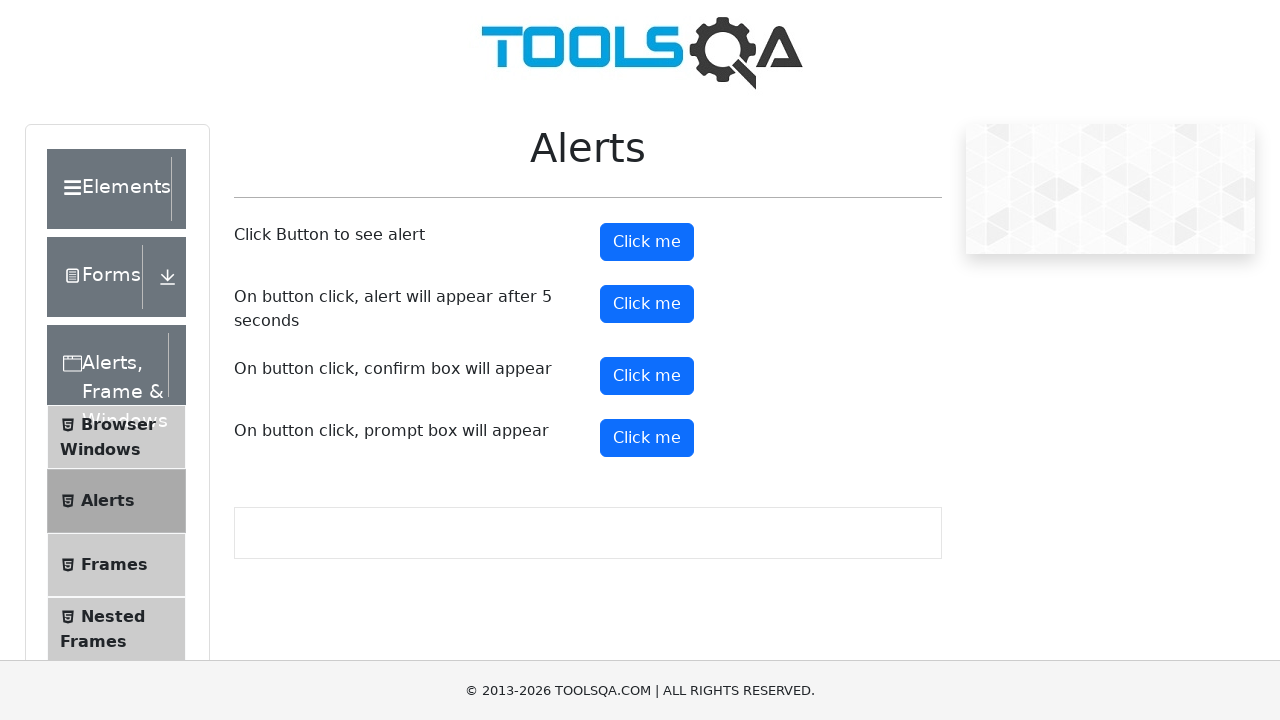

Clicked alert button to trigger simple JavaScript alert at (647, 242) on #alertButton
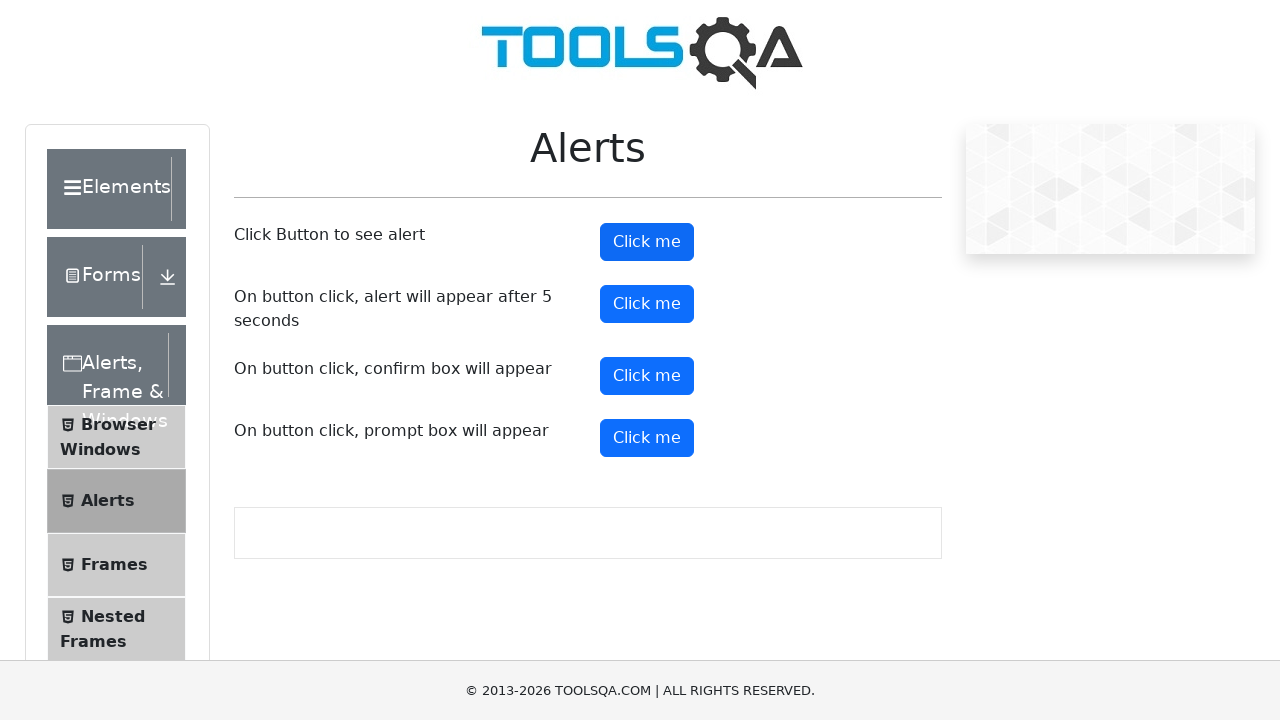

Set up dialog handler to accept alerts
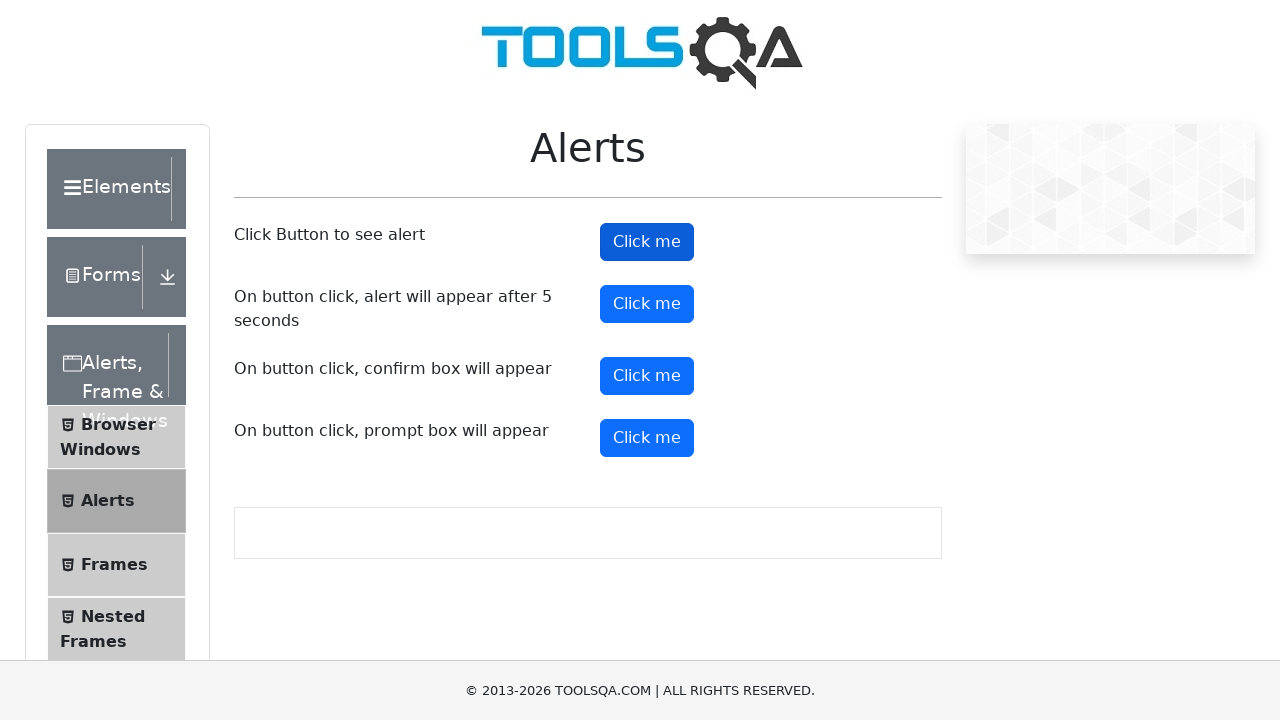

Clicked alert button again and accepted the alert dialog at (647, 242) on #alertButton
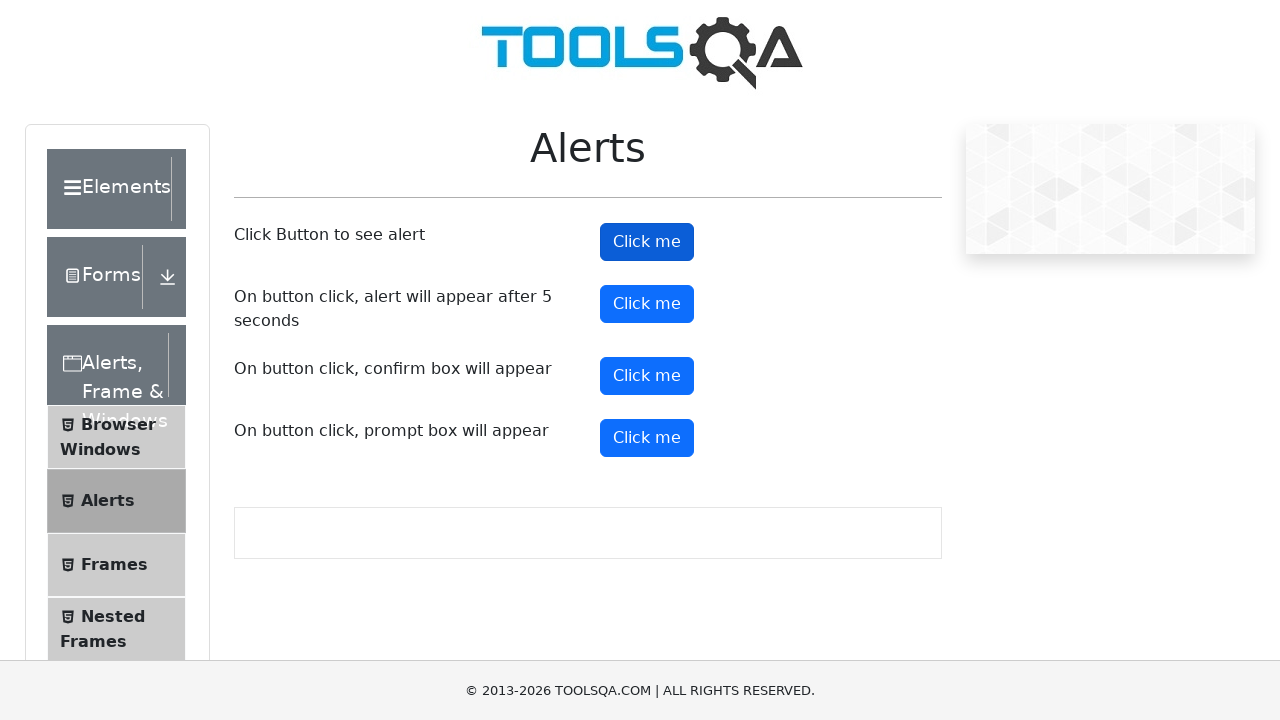

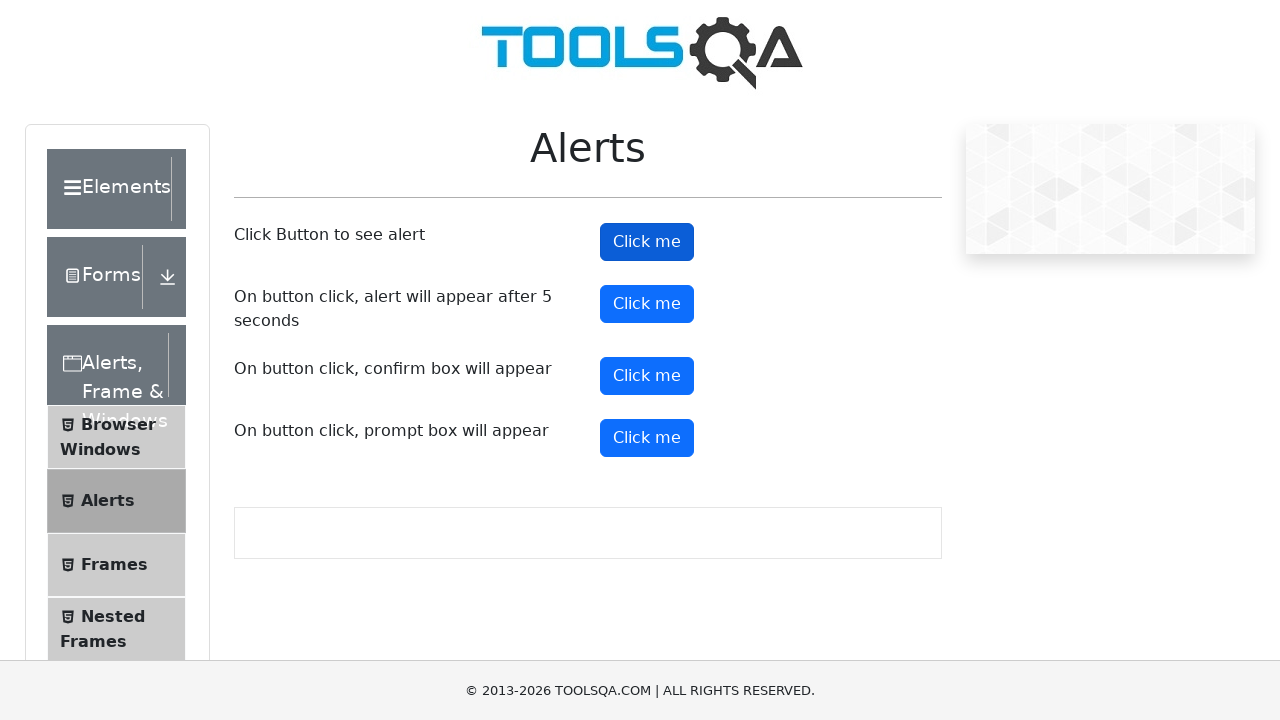